Tests iframe interaction by switching between single and nested iframes and entering text in input fields within them

Starting URL: https://demo.automationtesting.in/Frames.html

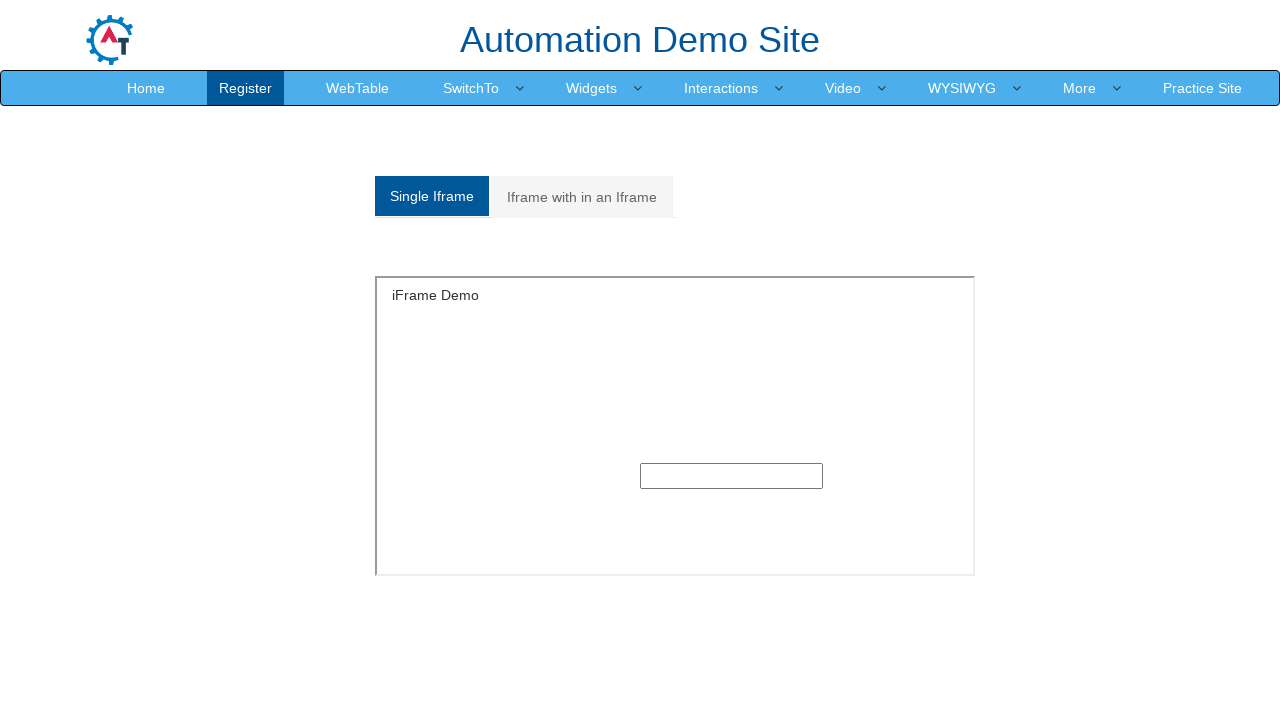

Filled input field in single iframe with 'Single Frame' on iframe#singleframe >> internal:control=enter-frame >> input[type='text']
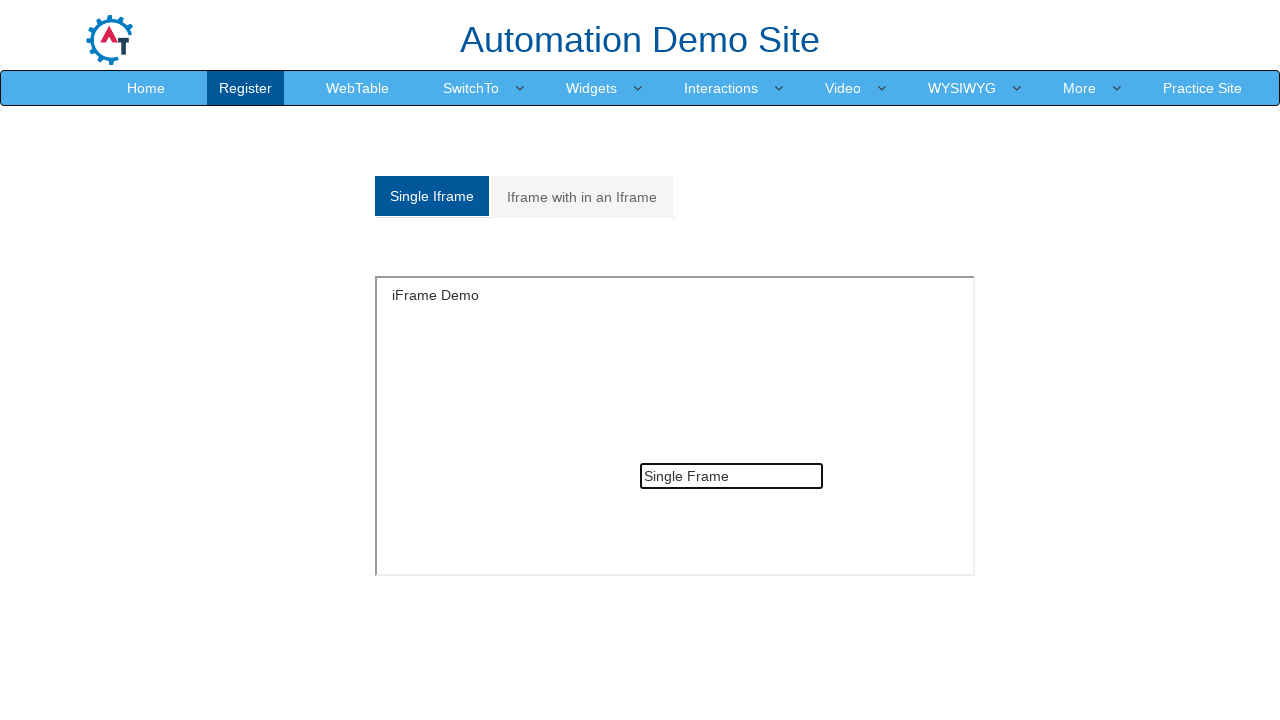

Clicked on 'Iframe with in an Iframe' tab at (582, 197) on a:text('Iframe with in an Iframe')
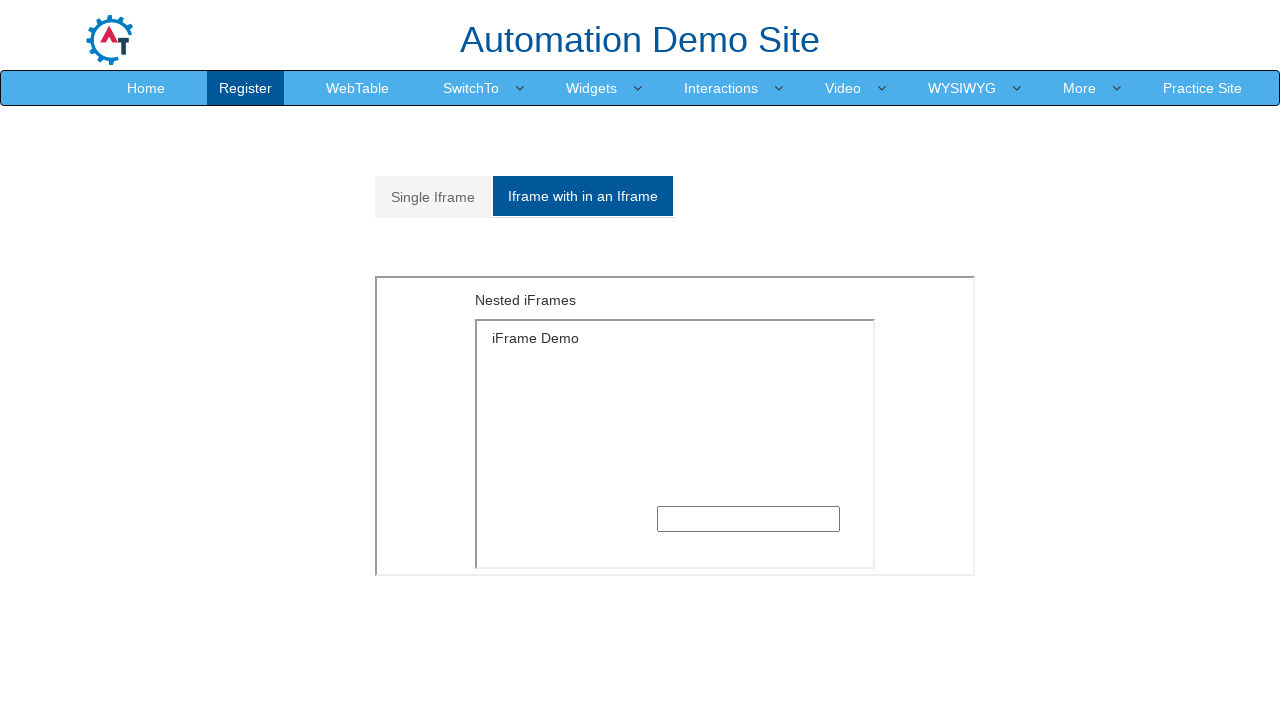

Located outer iframe at index 1
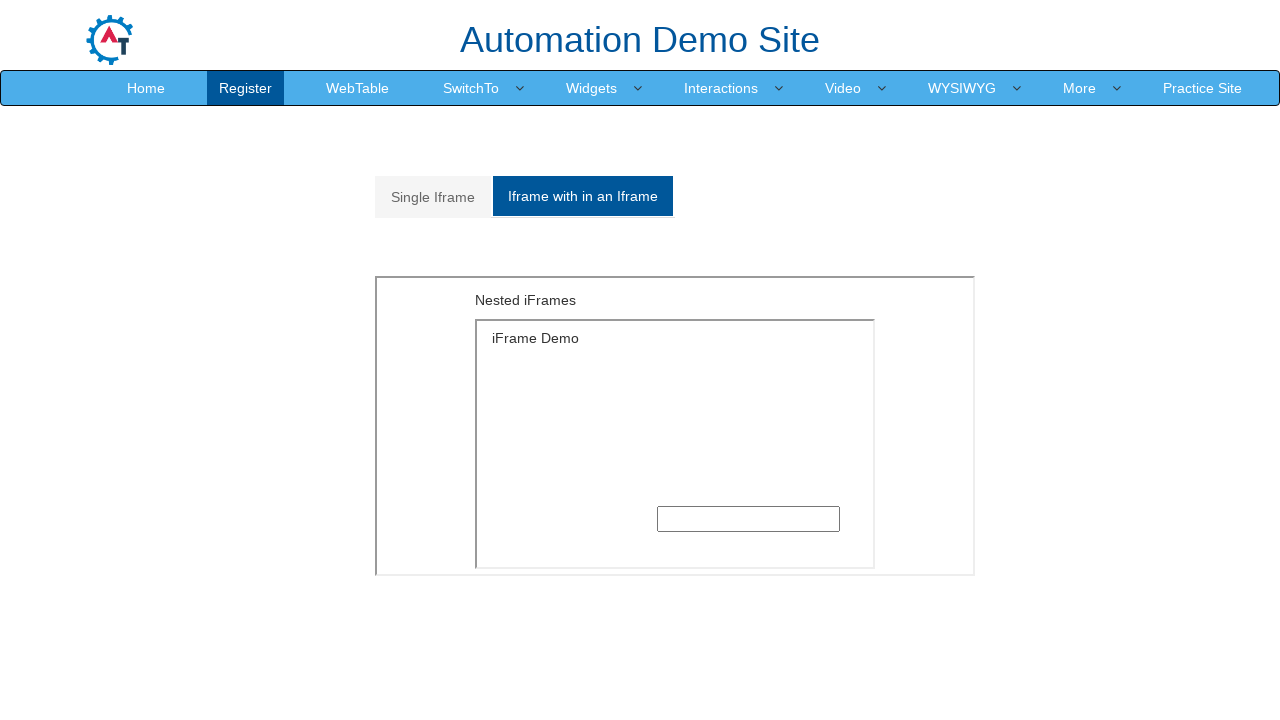

Located inner iframe within outer frame
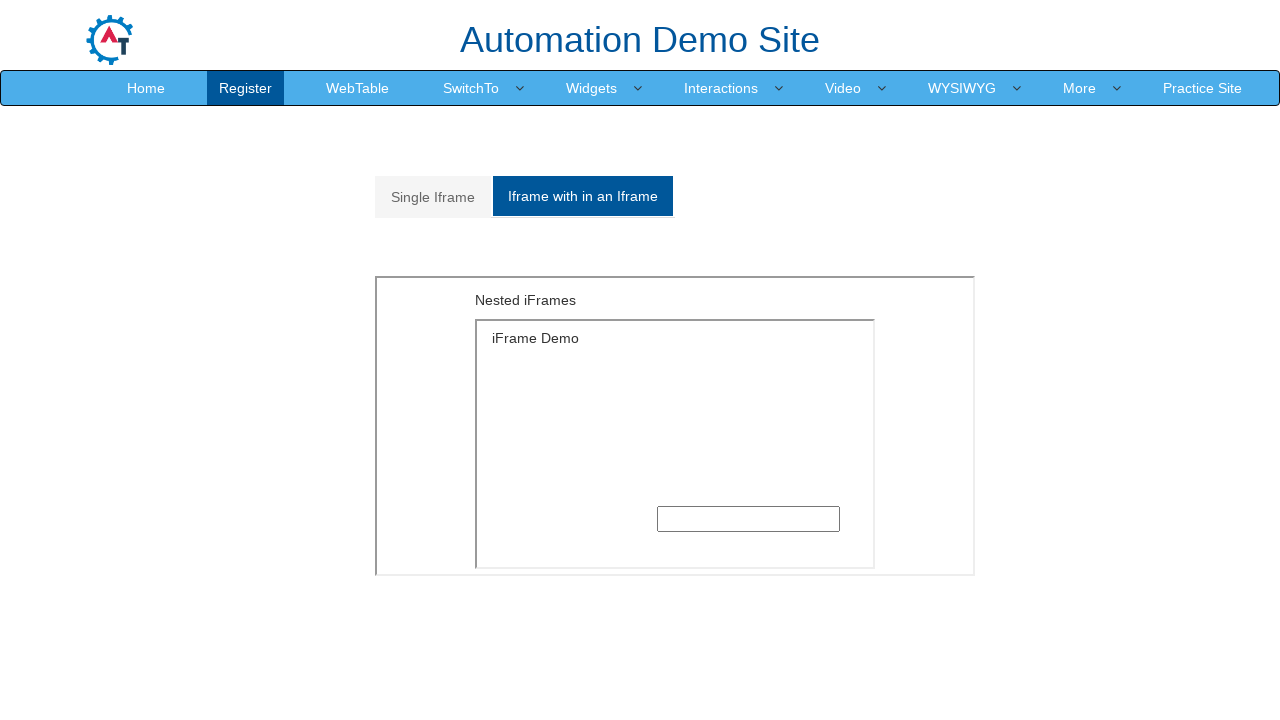

Filled input field in nested iframe with 'Multiple frame' on iframe >> nth=1 >> internal:control=enter-frame >> iframe >> nth=0 >> internal:c
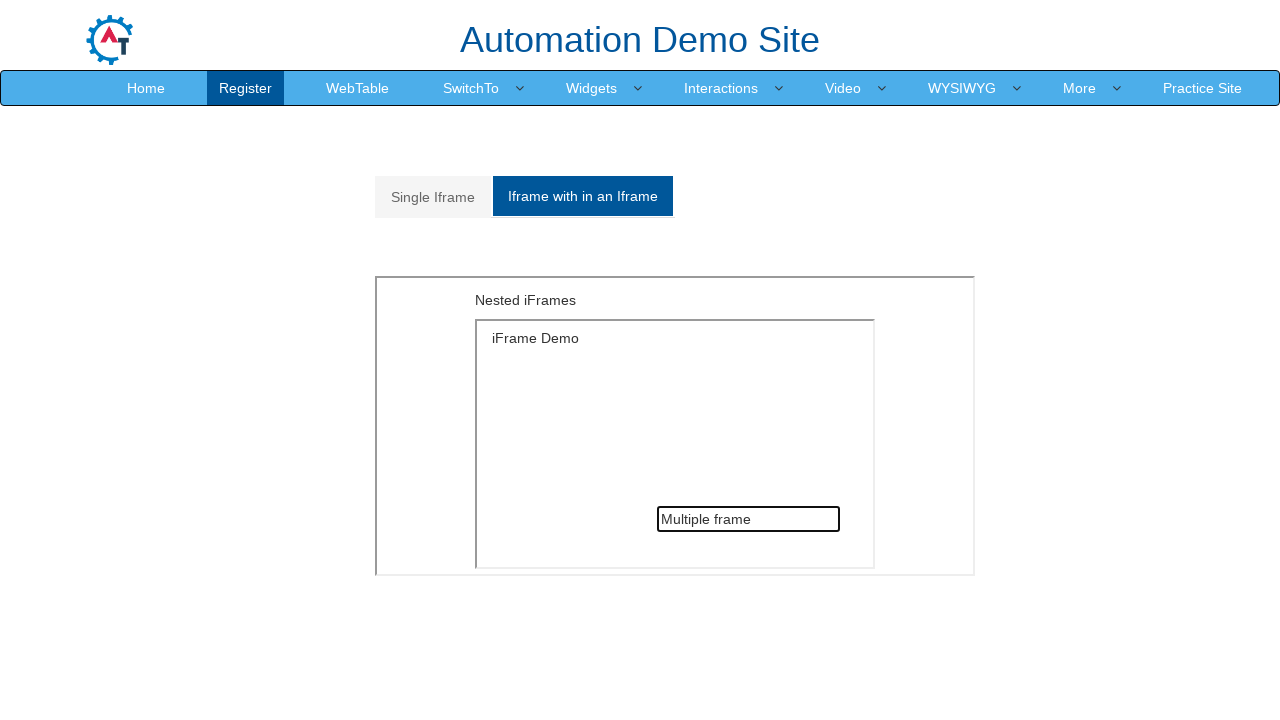

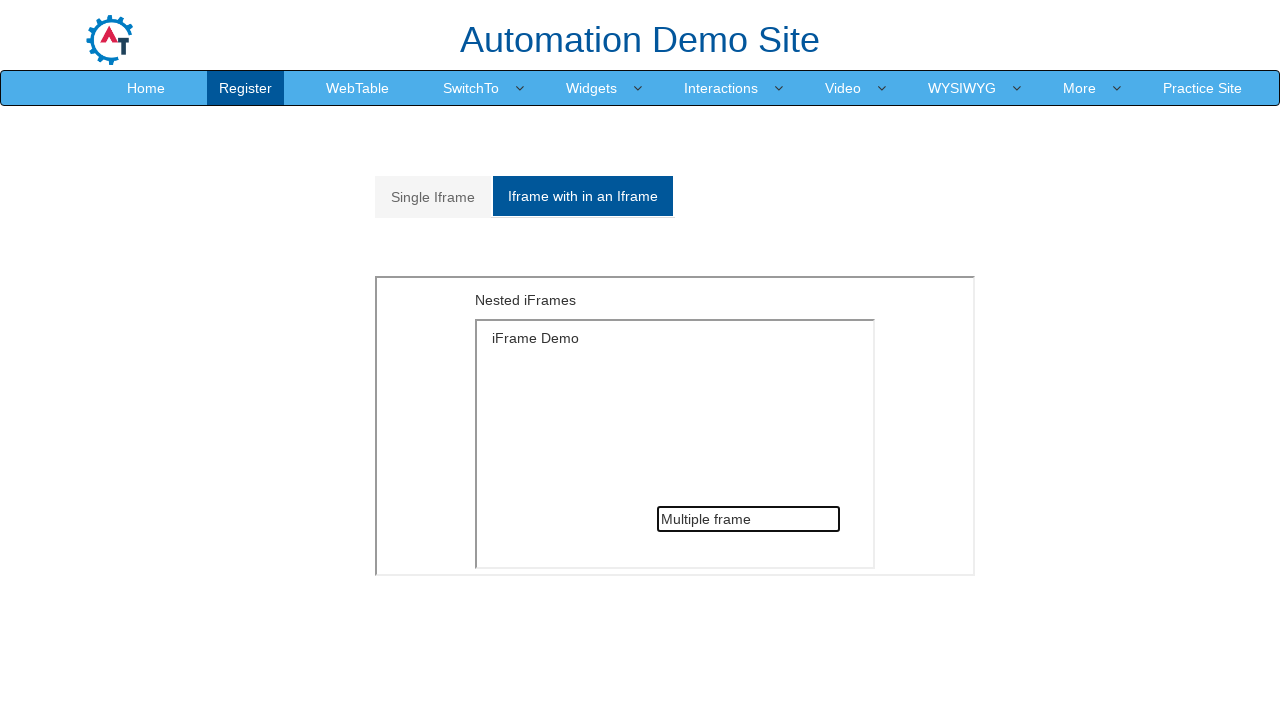